Navigates to SyntaxTechs website and verifies the page loads by checking the URL and title are accessible

Starting URL: https://syntaxtechs.com/

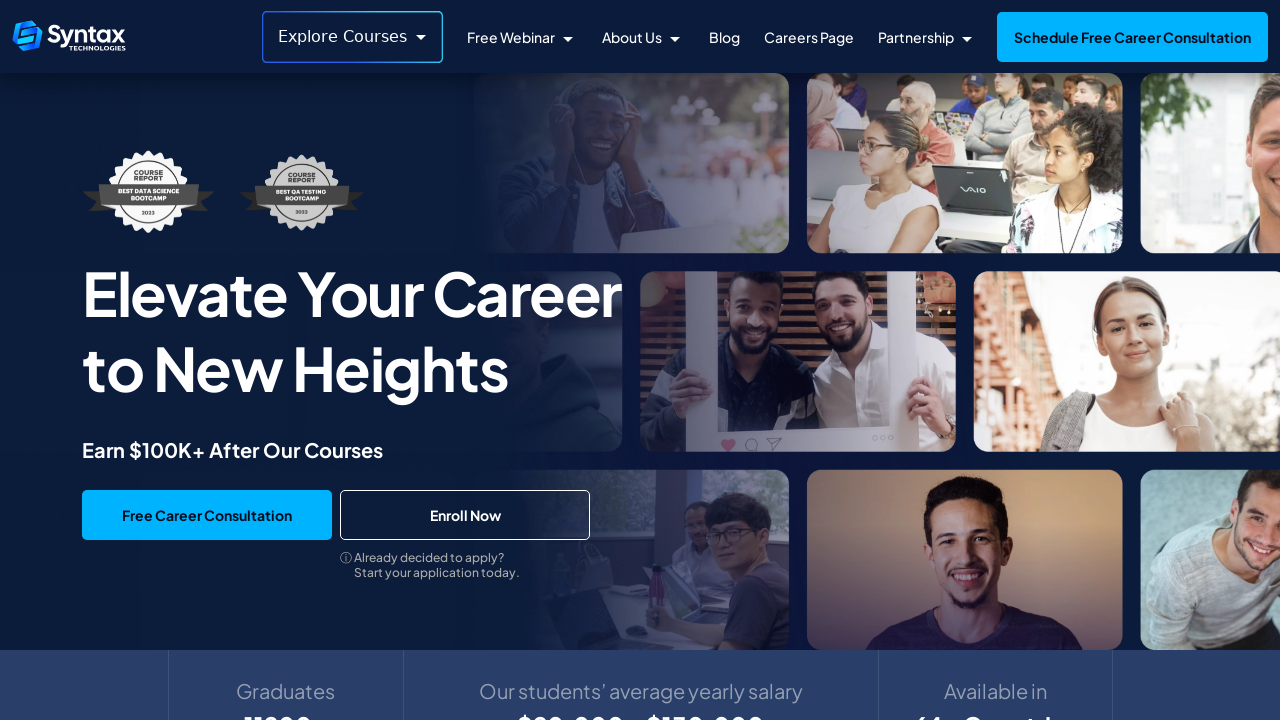

Waited for page to reach domcontentloaded state
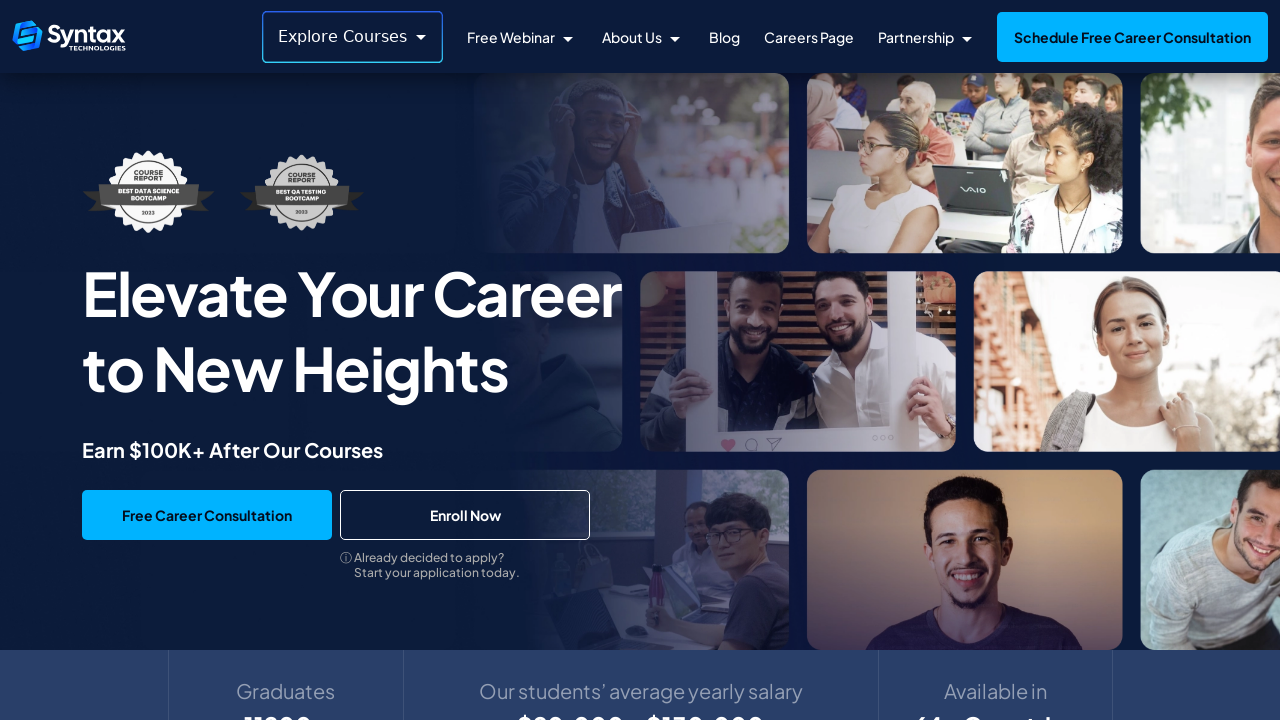

Retrieved page title to verify page loaded successfully
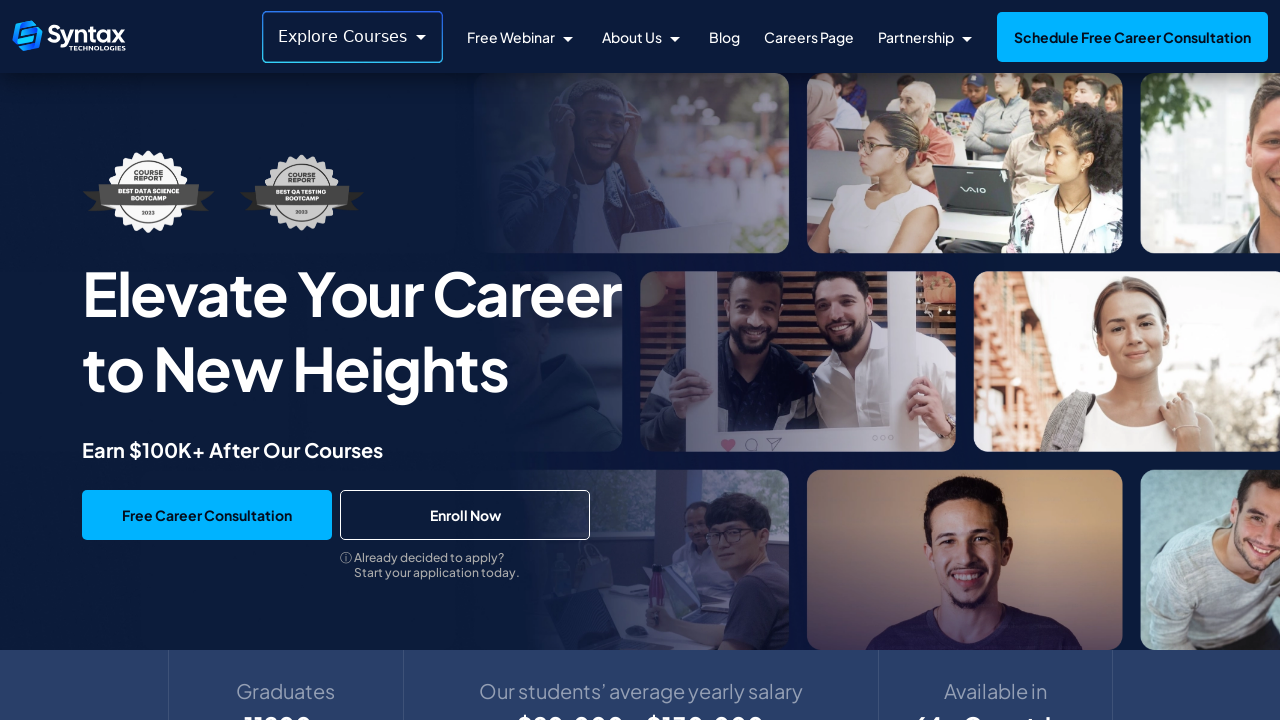

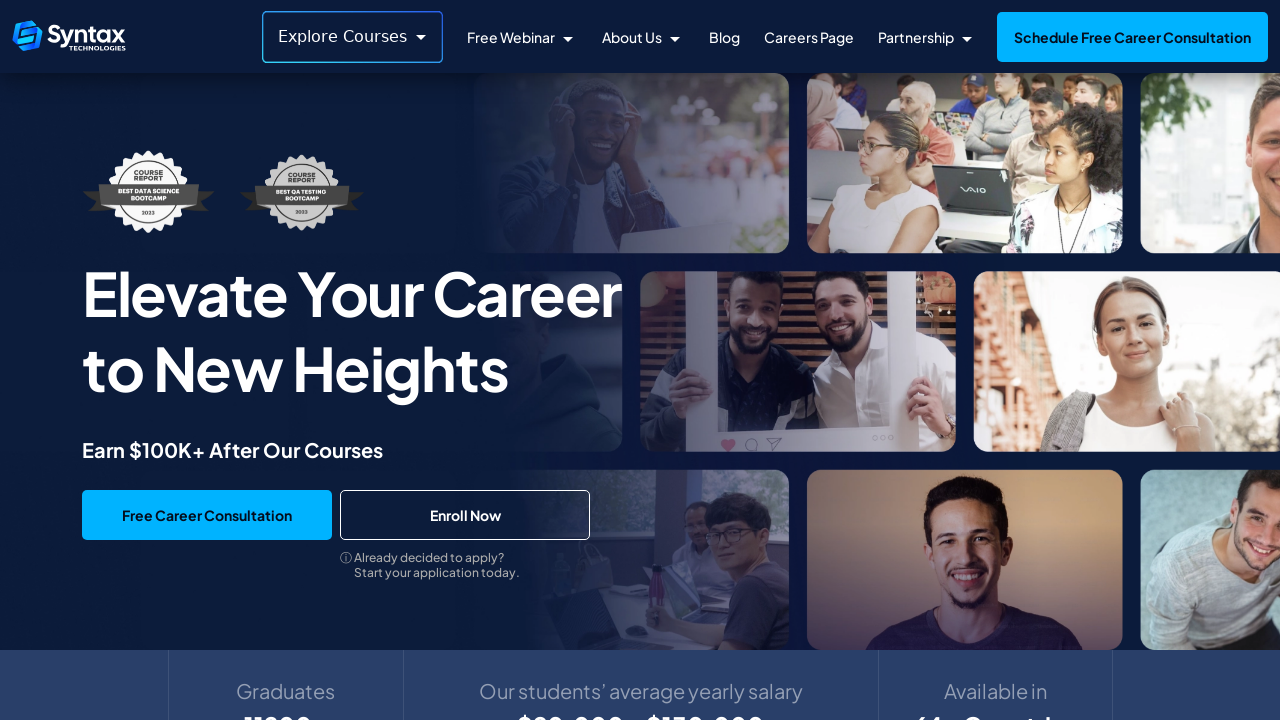